Tests navigation on the main page by clicking on the special offer promotional image.

Starting URL: https://www.advantageonlineshopping.com/#/

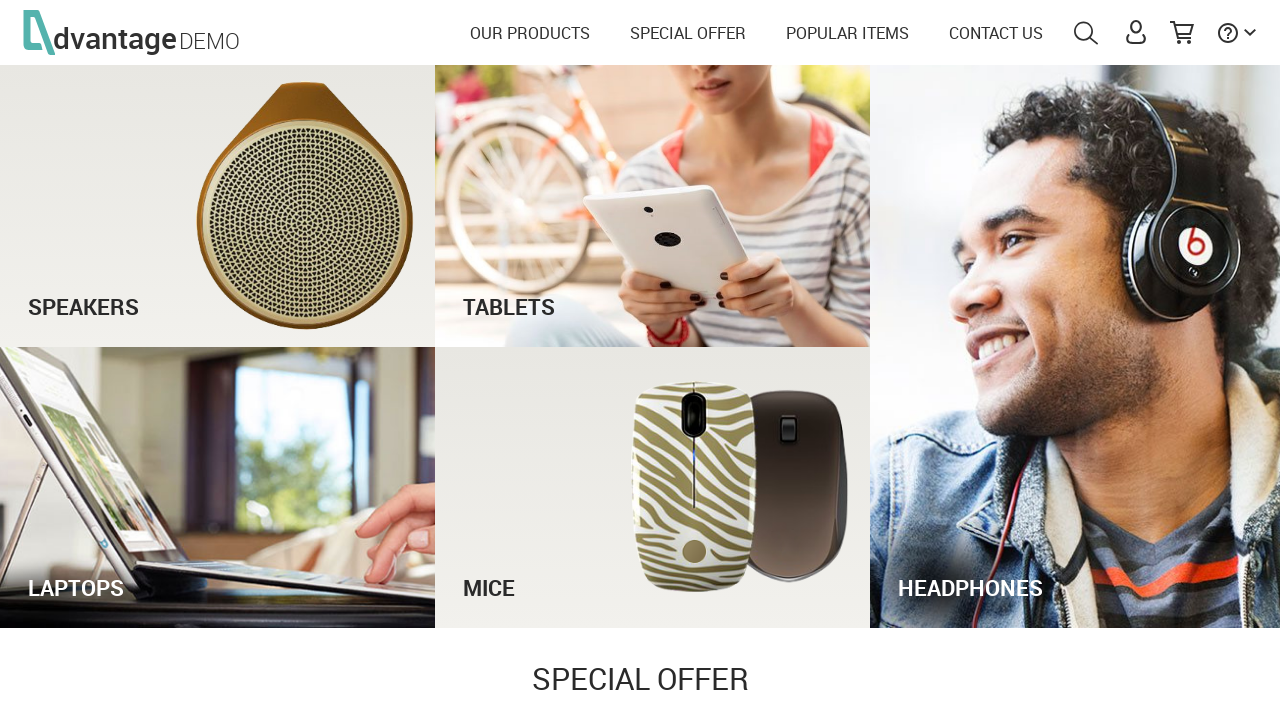

Clicked on special offer promotional image at (416, 360) on xpath=//*[@id='img-special-offer']/figure/img
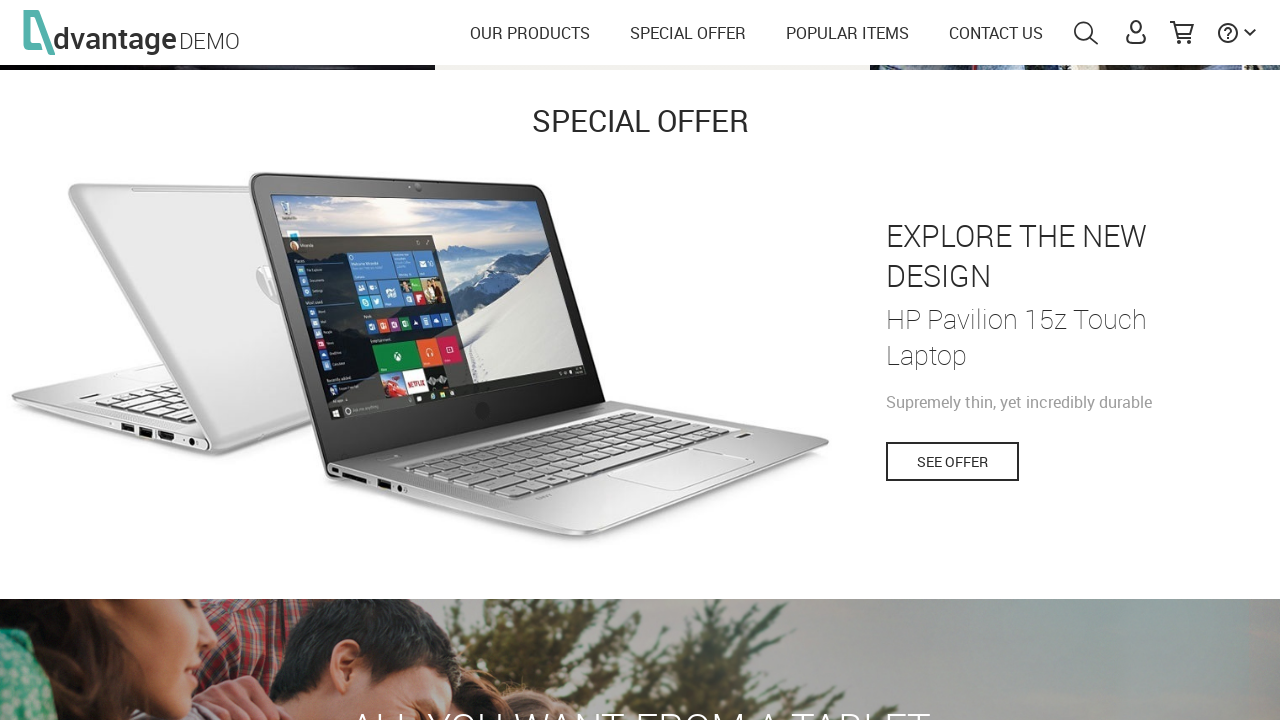

Waited for page navigation to complete (networkidle)
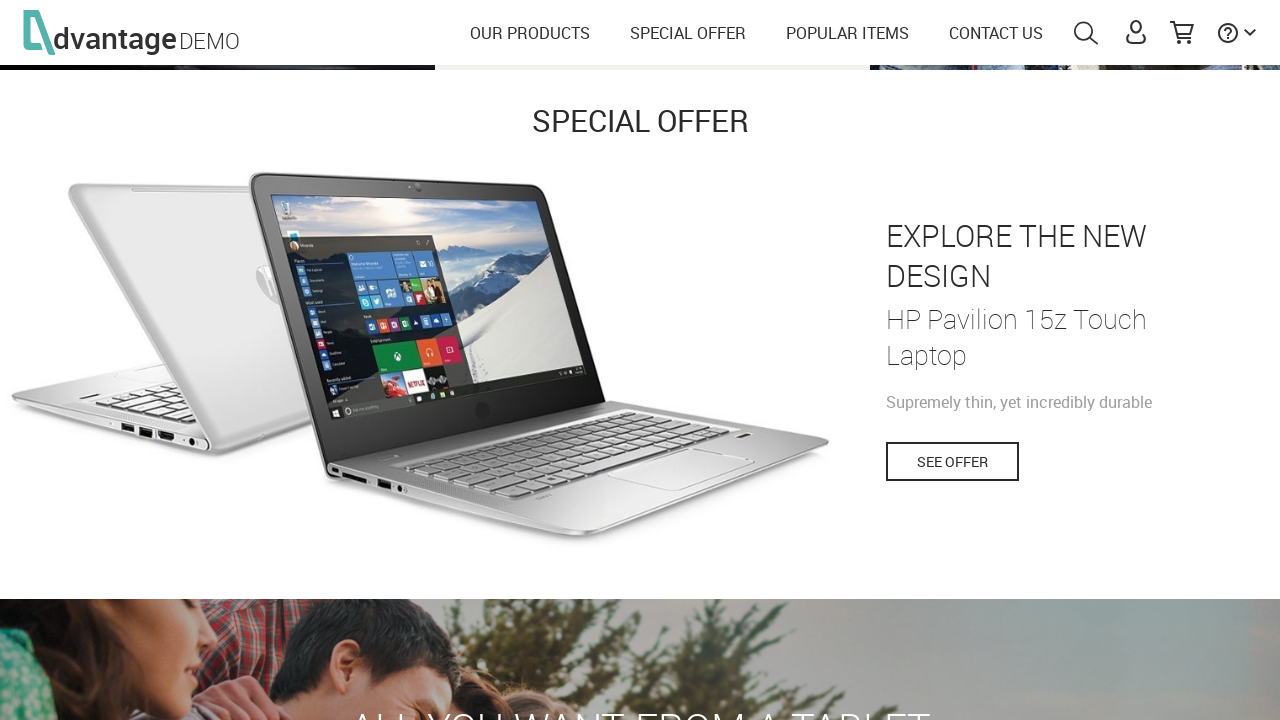

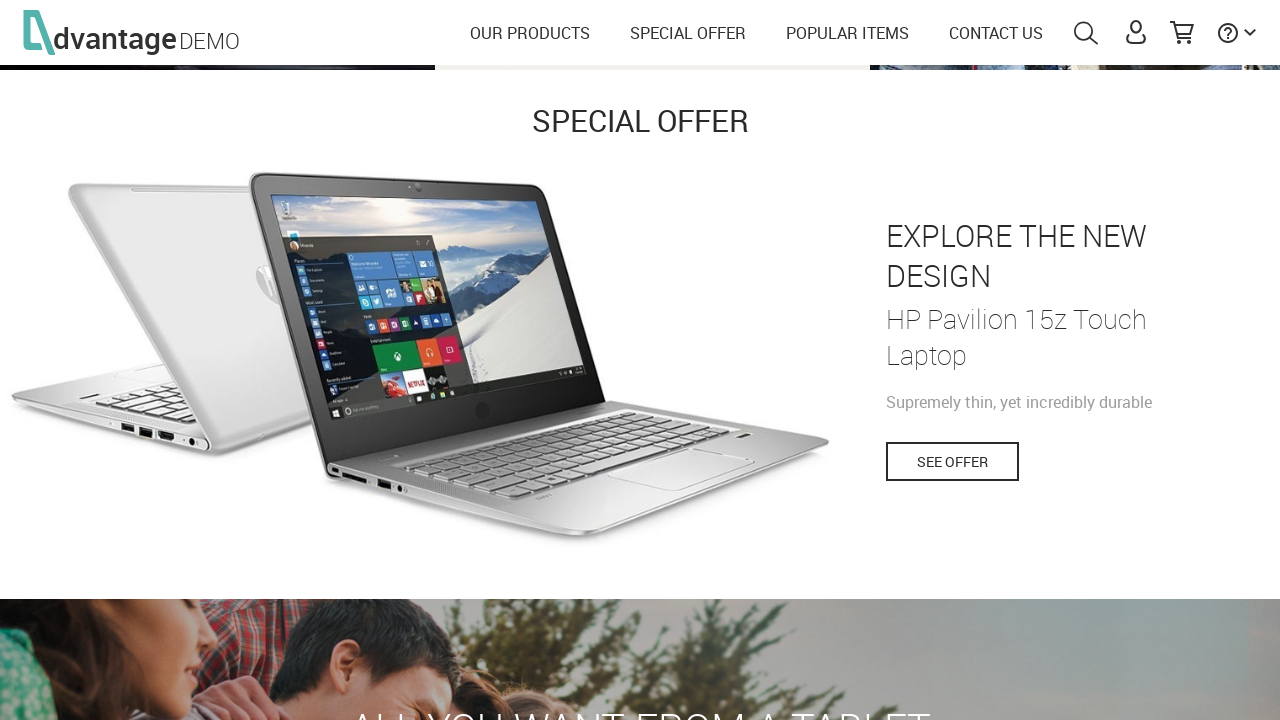